Tests TodoMVC application functionality including adding todos, editing them by double-clicking, deleting a todo, marking a todo as completed, and clearing completed todos

Starting URL: http://todomvc4tasj.herokuapp.com/

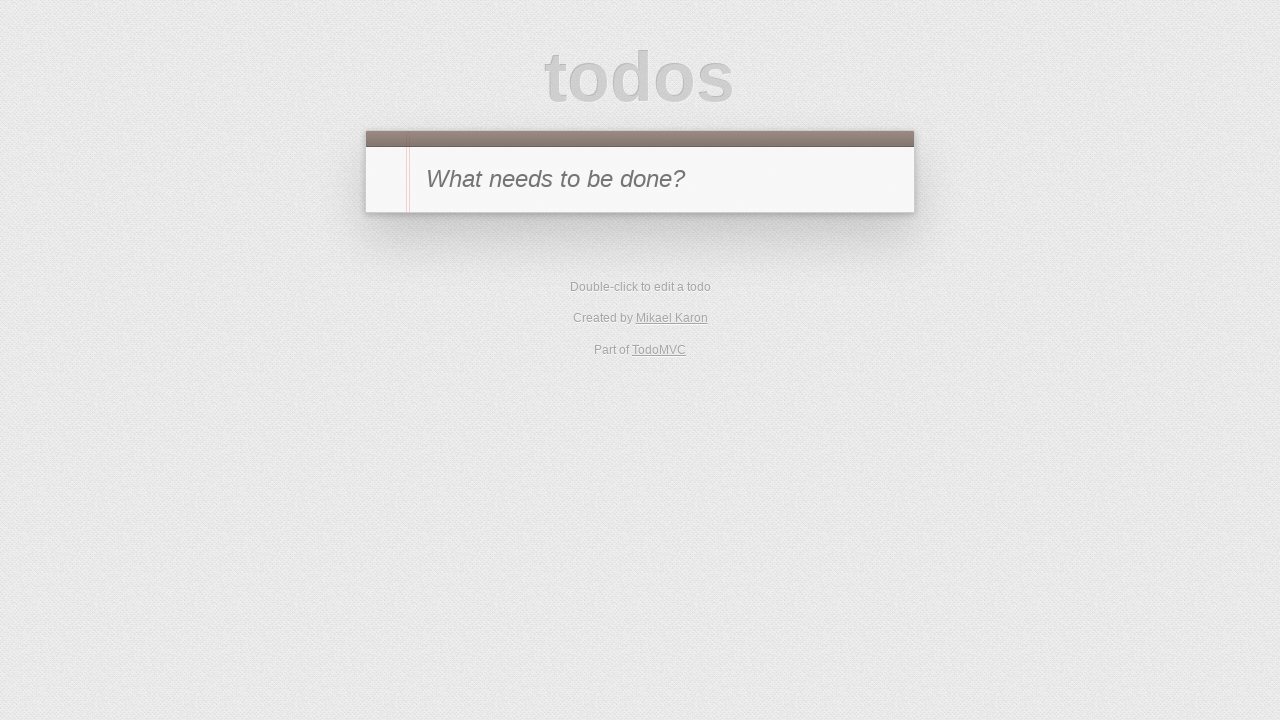

Filled new todo input with 'a' on #new-todo
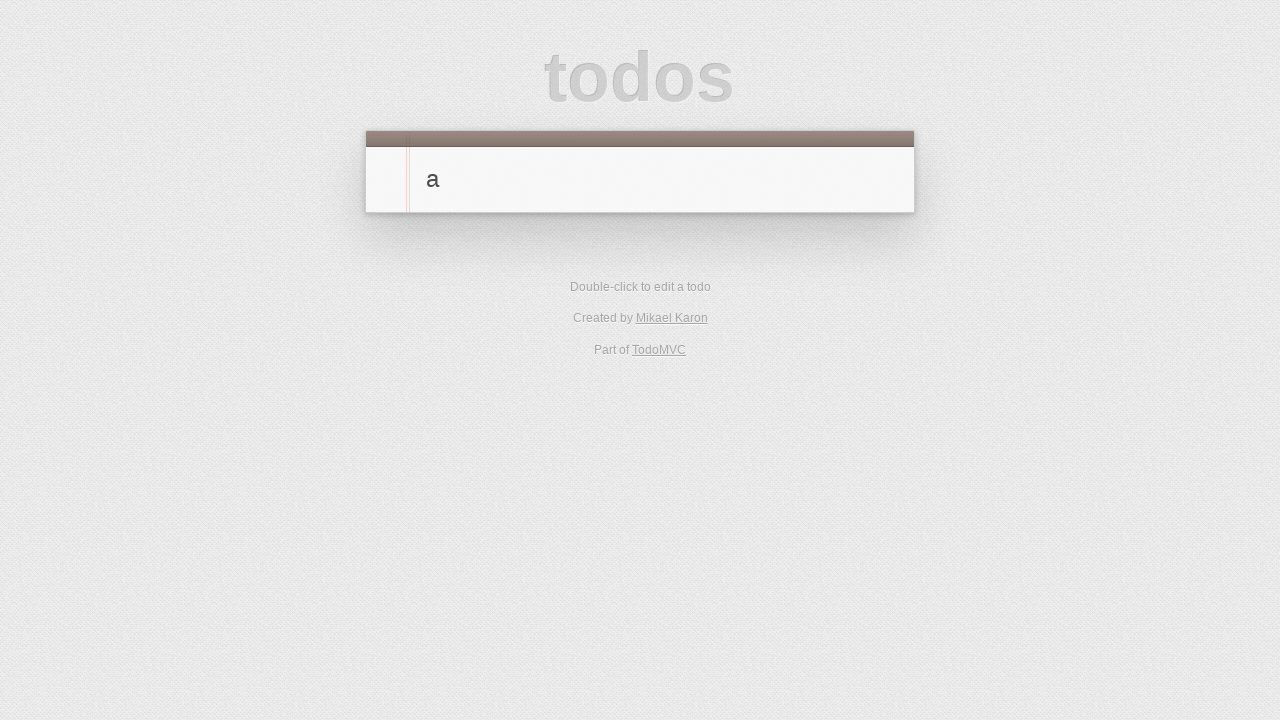

Pressed Enter to add first todo 'a' on #new-todo
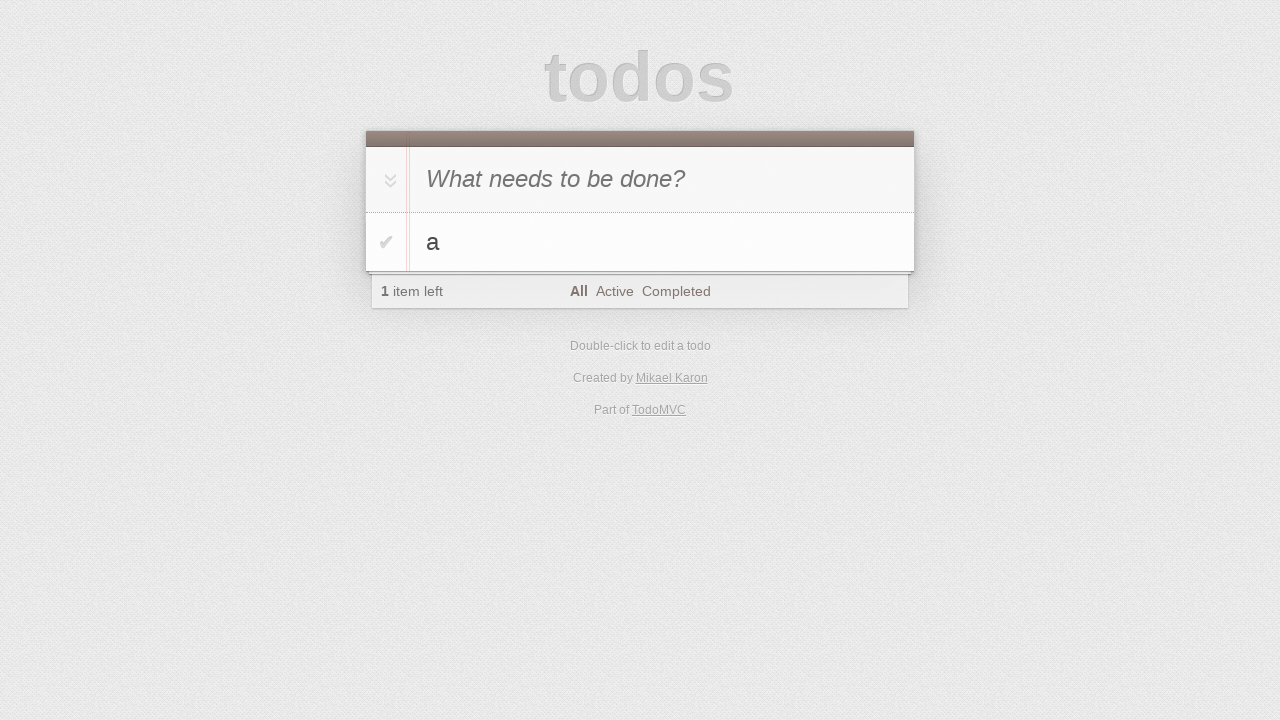

Waited 3 seconds for todo to be added
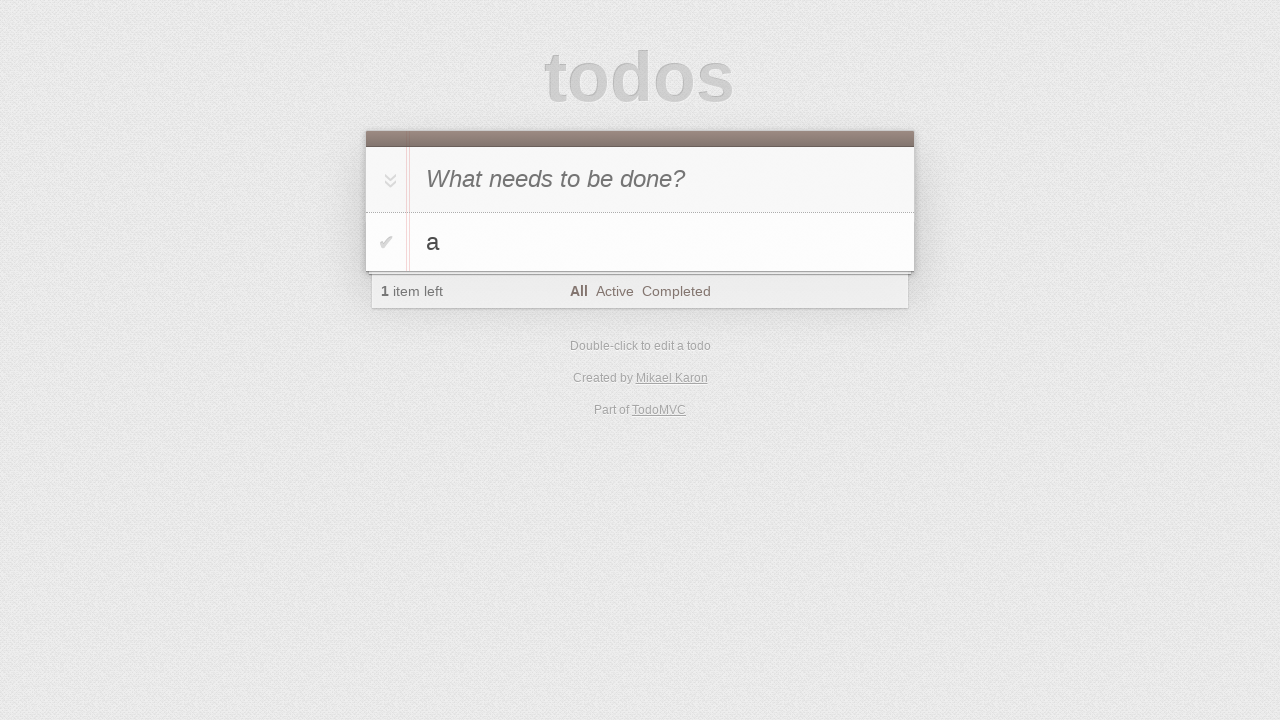

Verified first todo appears in list
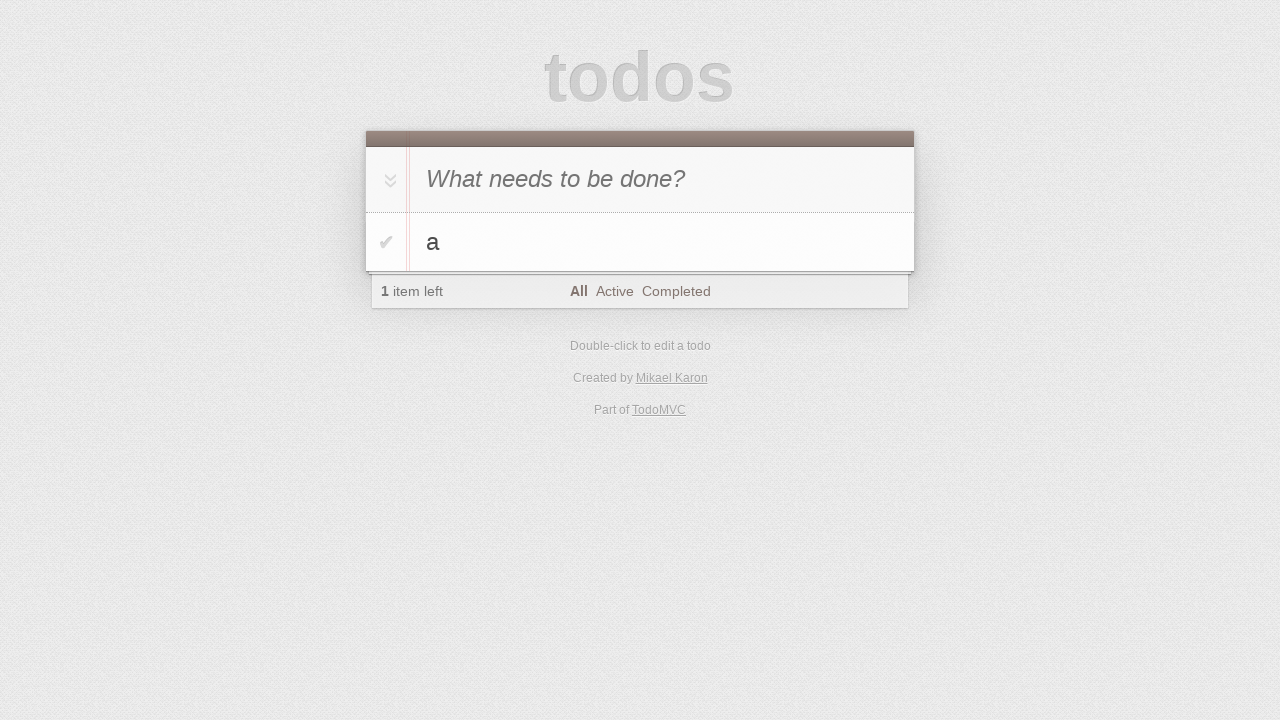

Filled new todo input with 'b' on #new-todo
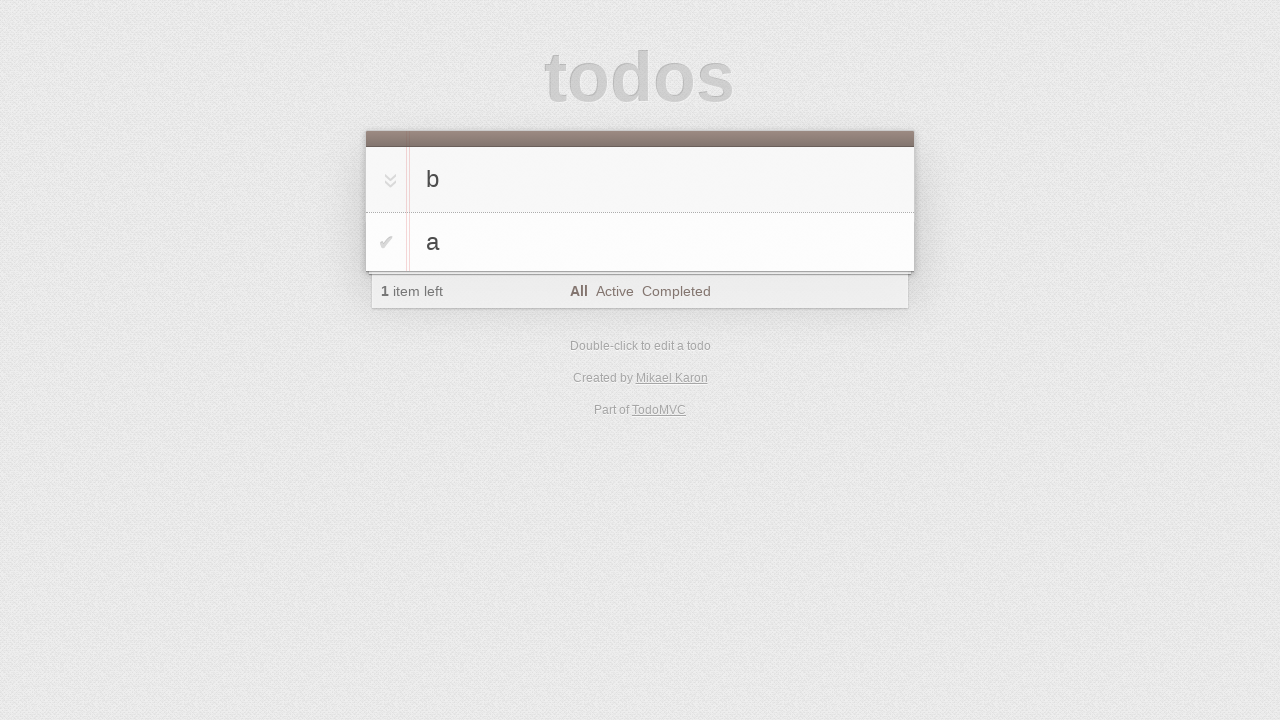

Pressed Enter to add second todo 'b' on #new-todo
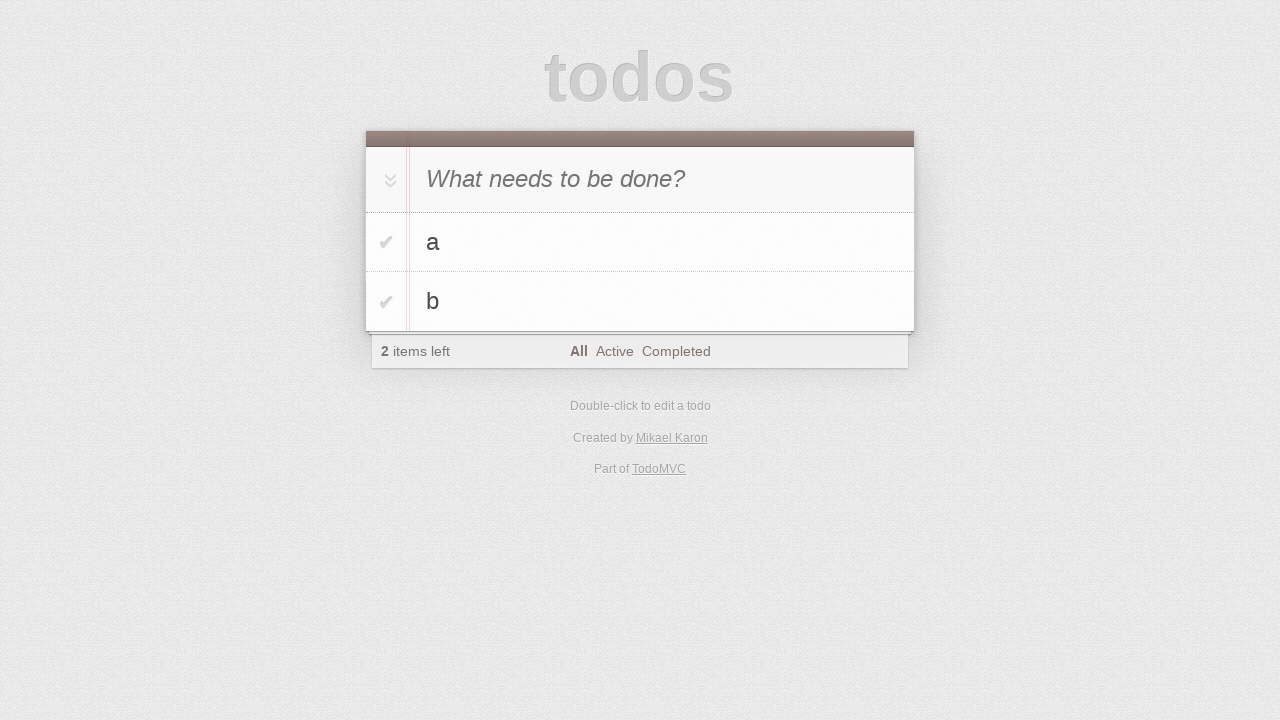

Waited 3 seconds for second todo to be added
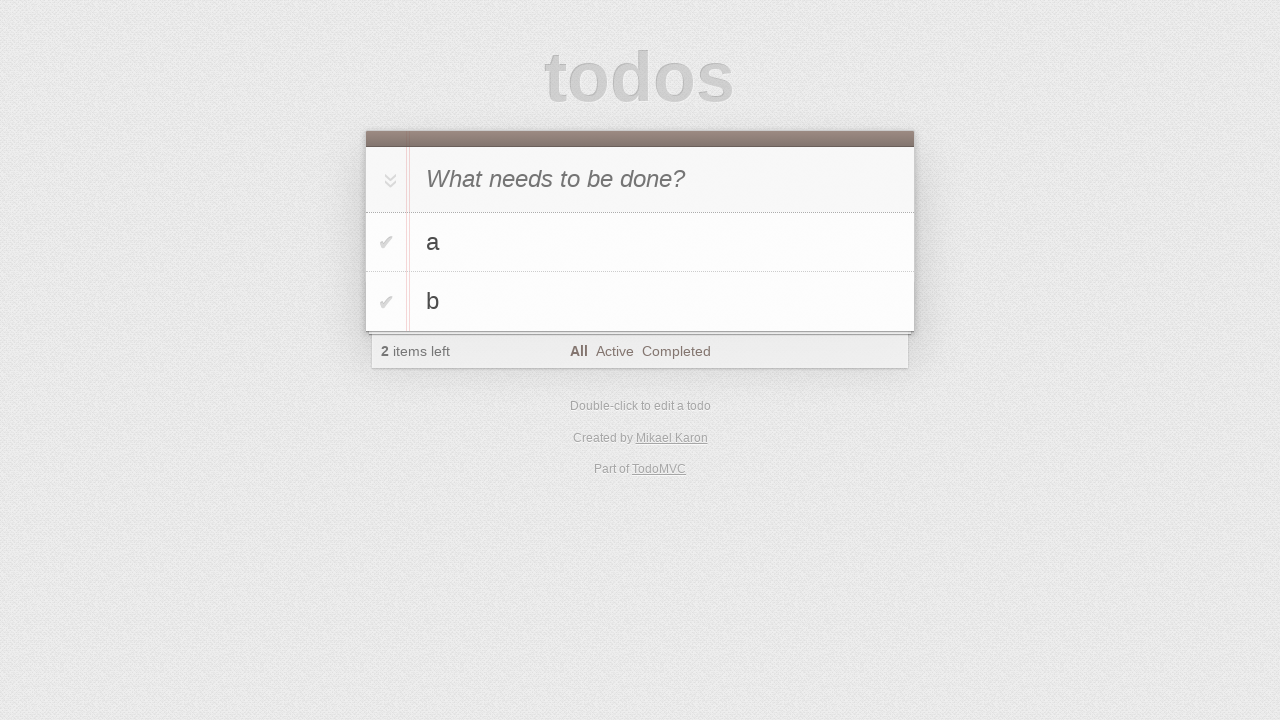

Double-clicked on todo 'a' to enter edit mode at (640, 242) on #todo-list>li:has-text('a')
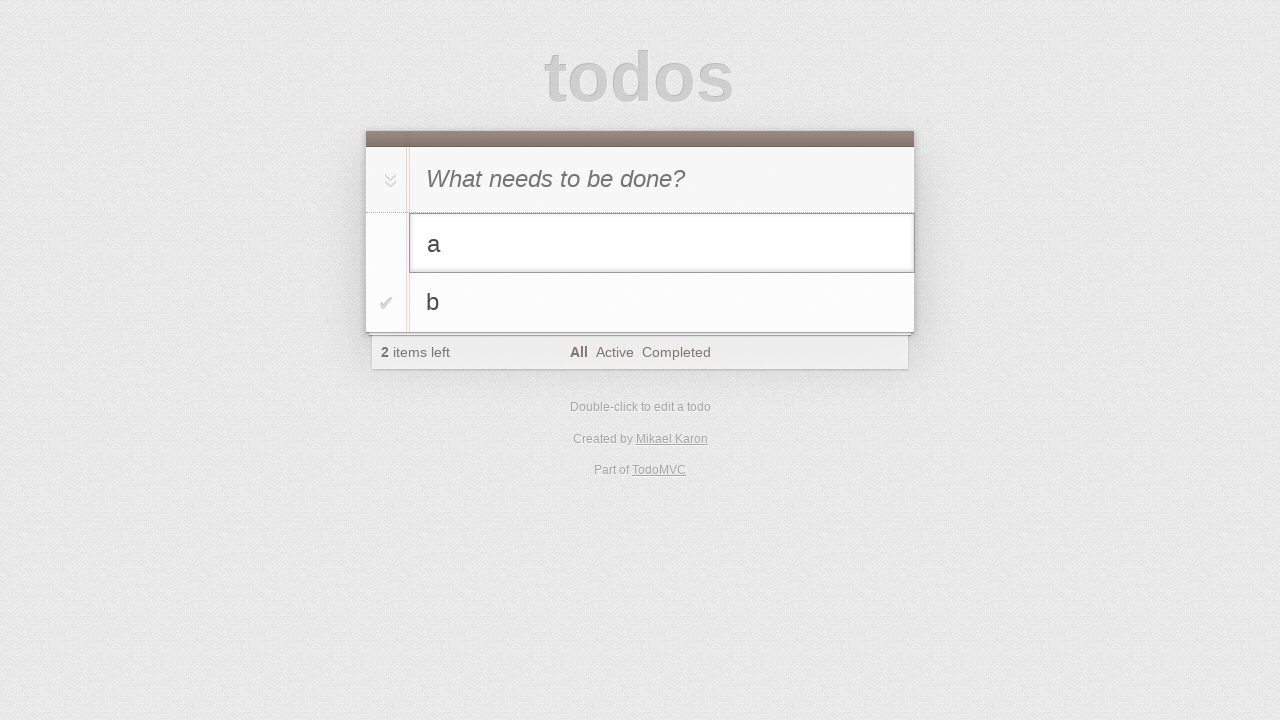

Filled edit input with 'a edited' on #todo-list>li.editing .edit
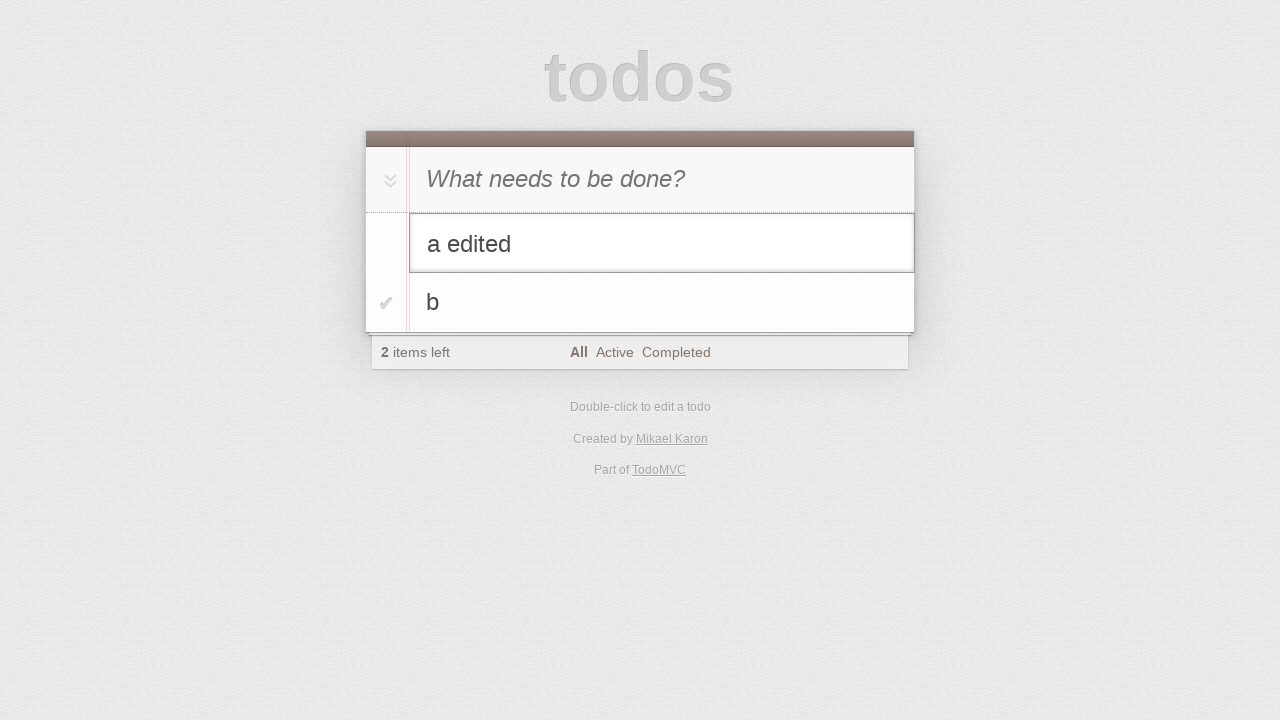

Pressed Enter to confirm edit of todo 'a' to 'a edited' on #todo-list>li.editing .edit
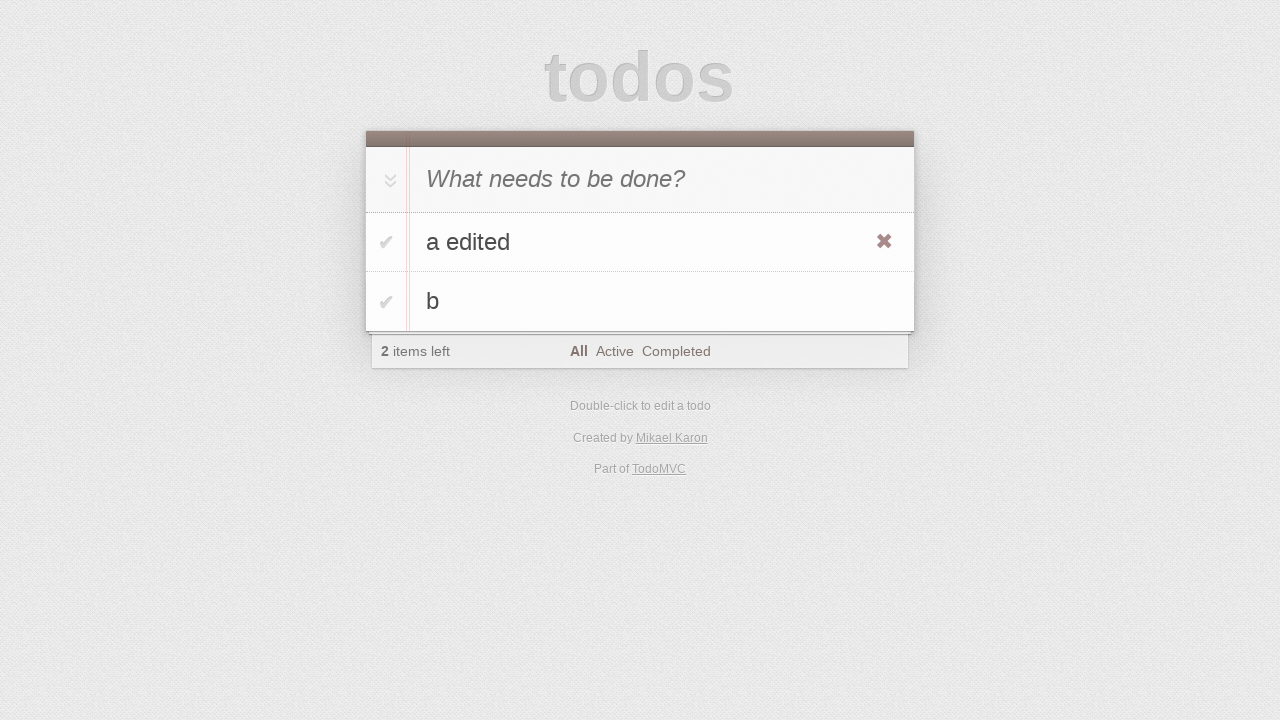

Waited 3 seconds for edit to be saved
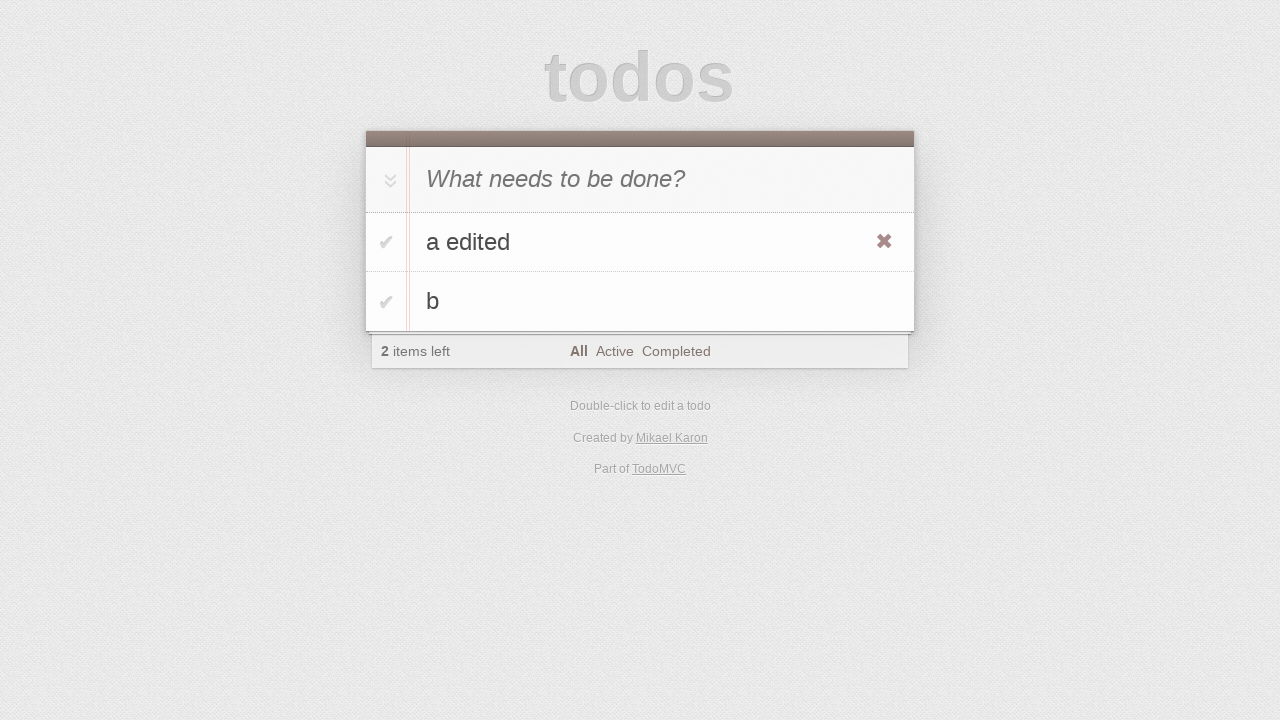

Hovered over 'a edited' todo to reveal delete button at (640, 242) on #todo-list>li:has-text('a edited')
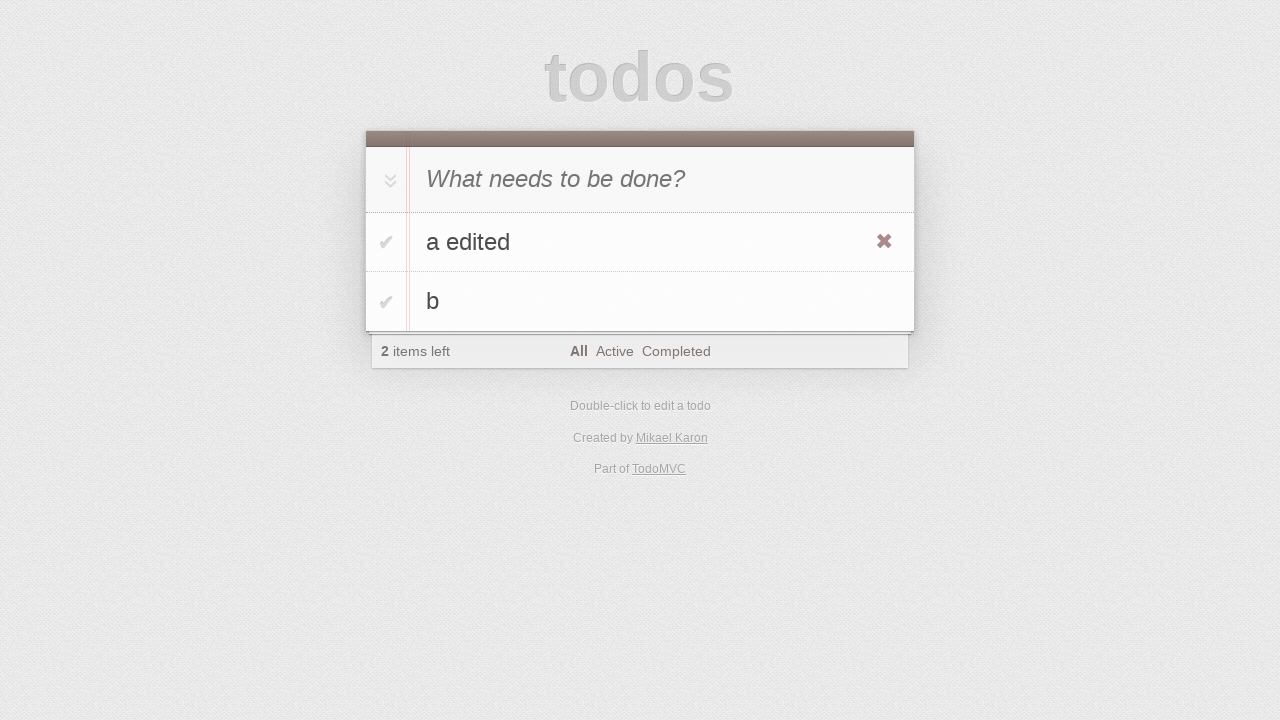

Clicked destroy button to delete 'a edited' todo at (884, 242) on #todo-list>li:has-text('a edited') .destroy
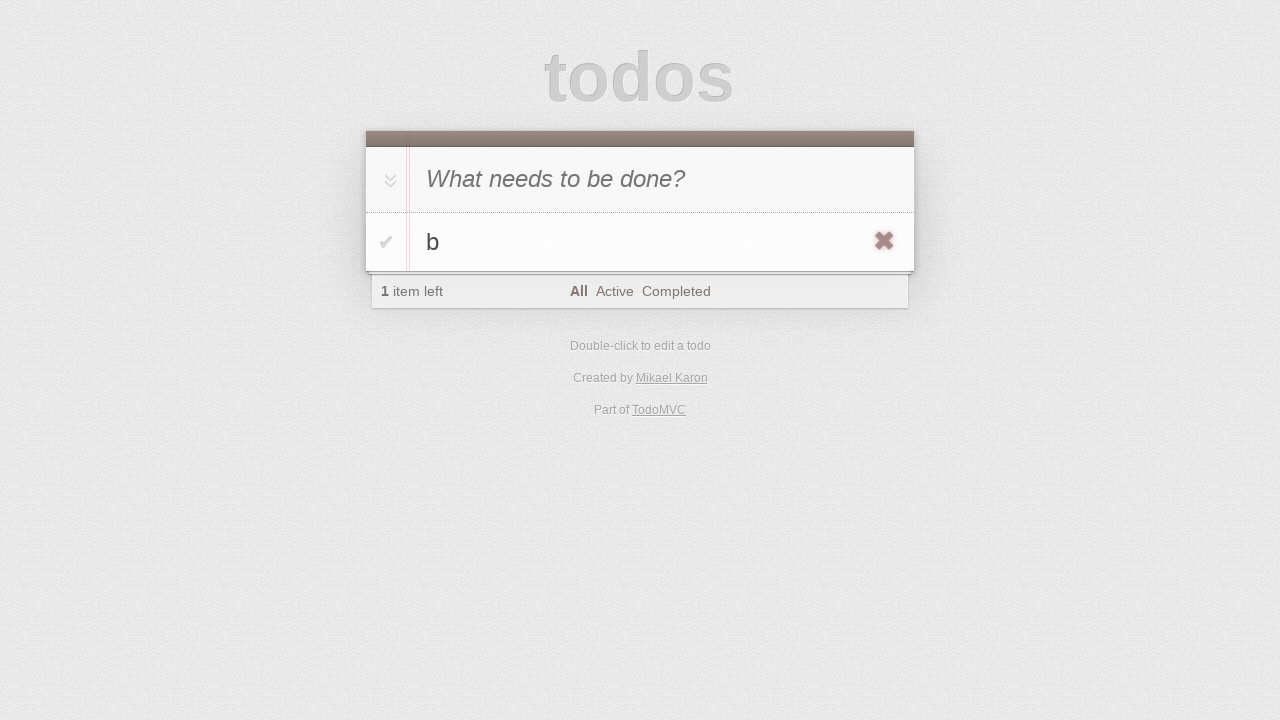

Double-clicked on todo 'b' to enter edit mode at (640, 242) on #todo-list>li:has-text('b')
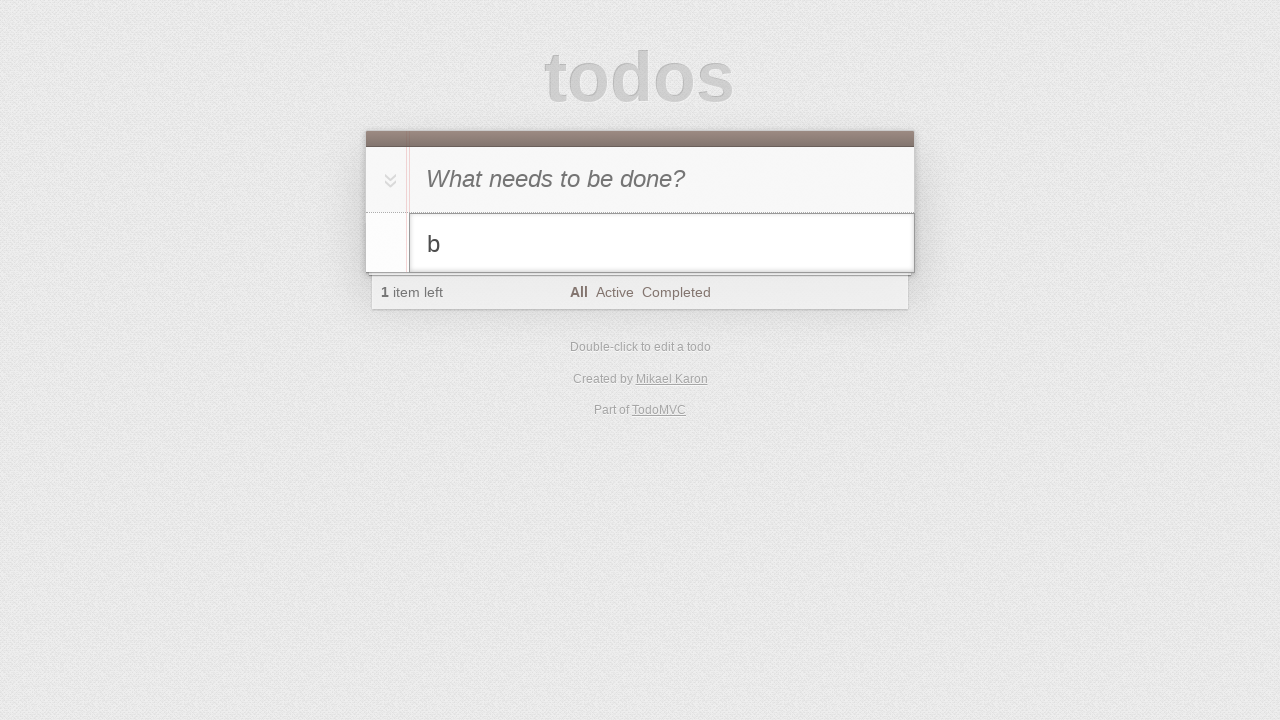

Filled edit input with 'b edited' on #todo-list>li.editing .edit
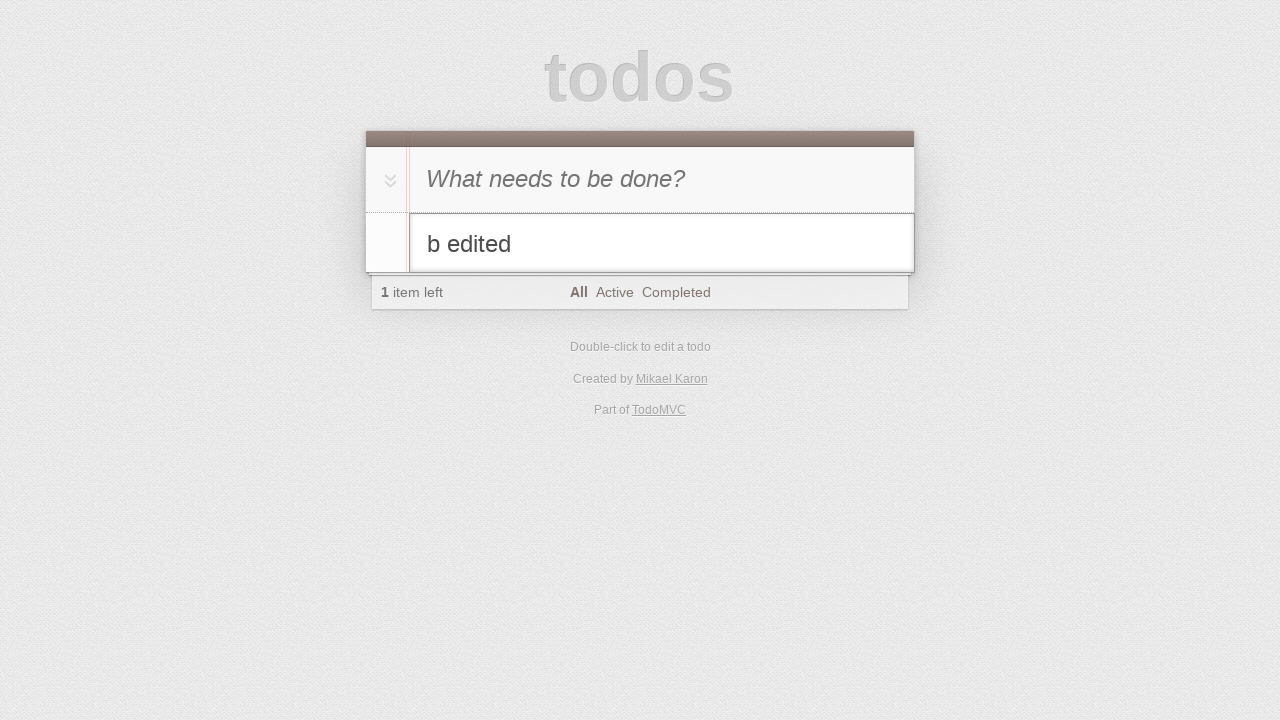

Pressed Enter to confirm edit of todo 'b' to 'b edited' on #todo-list>li.editing .edit
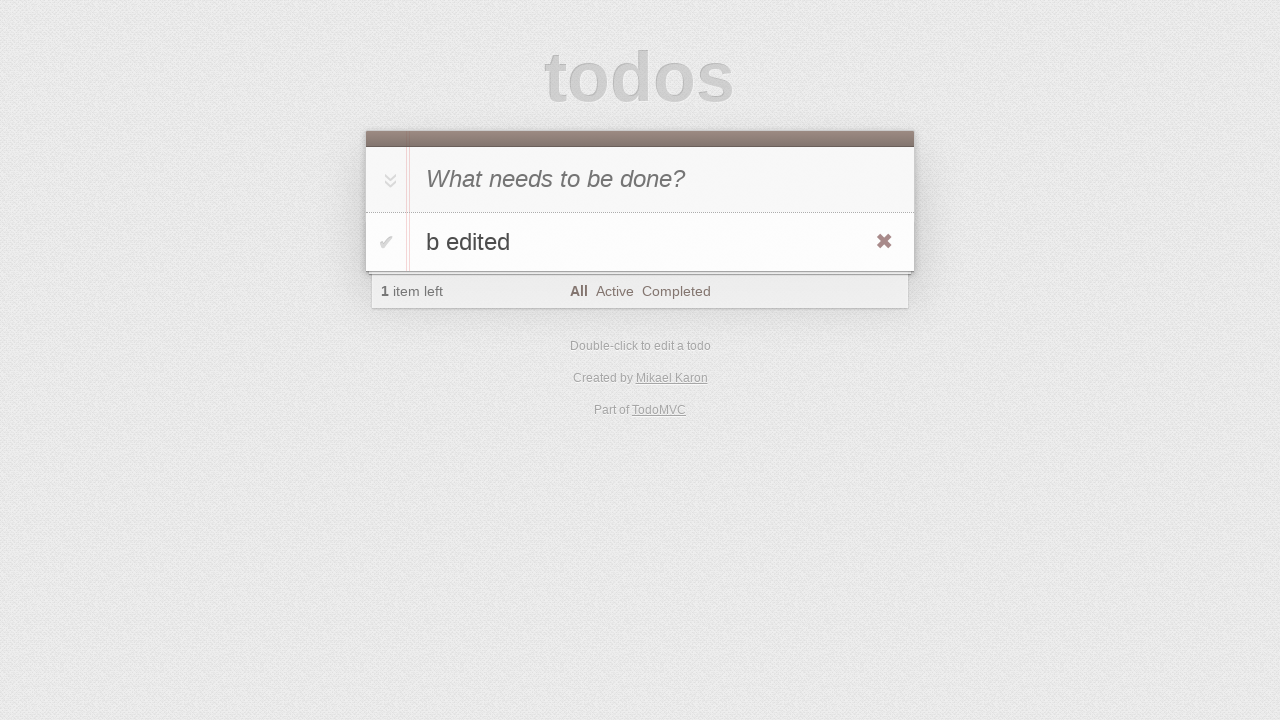

Waited 3 seconds for edit to be saved
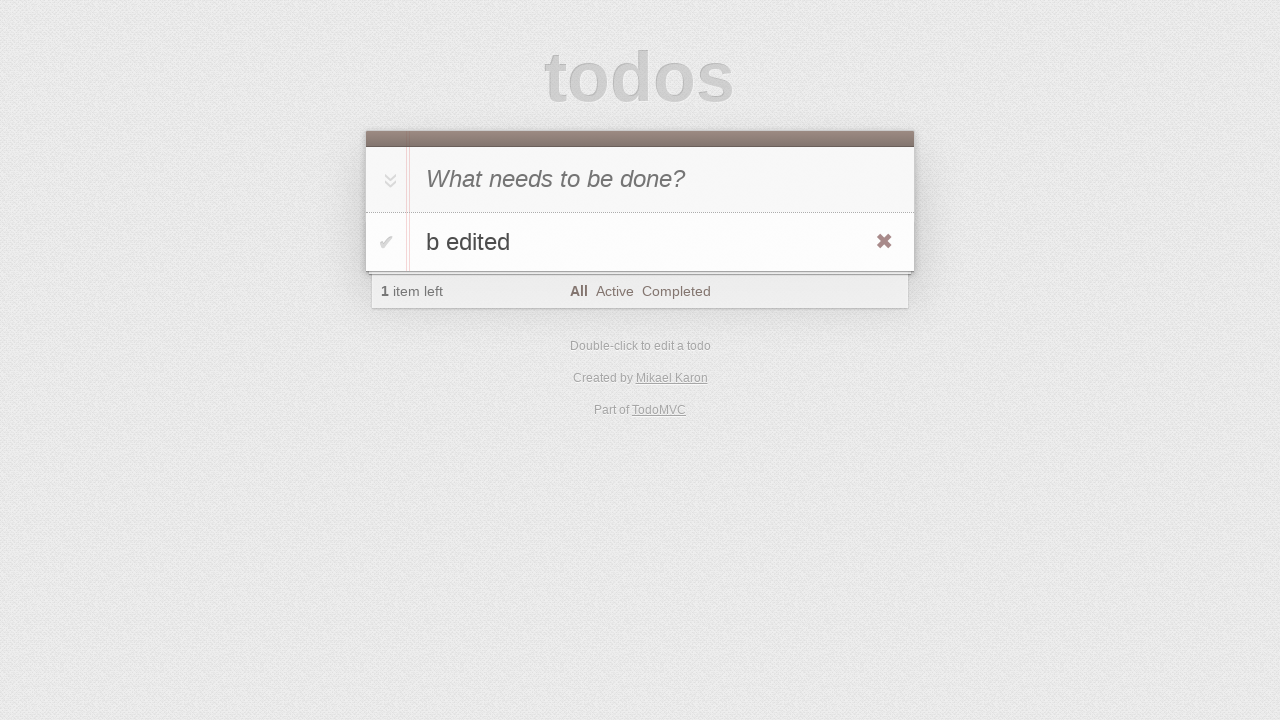

Clicked toggle checkbox to mark 'b edited' as completed at (386, 242) on #todo-list>li:has-text('b edited') .toggle
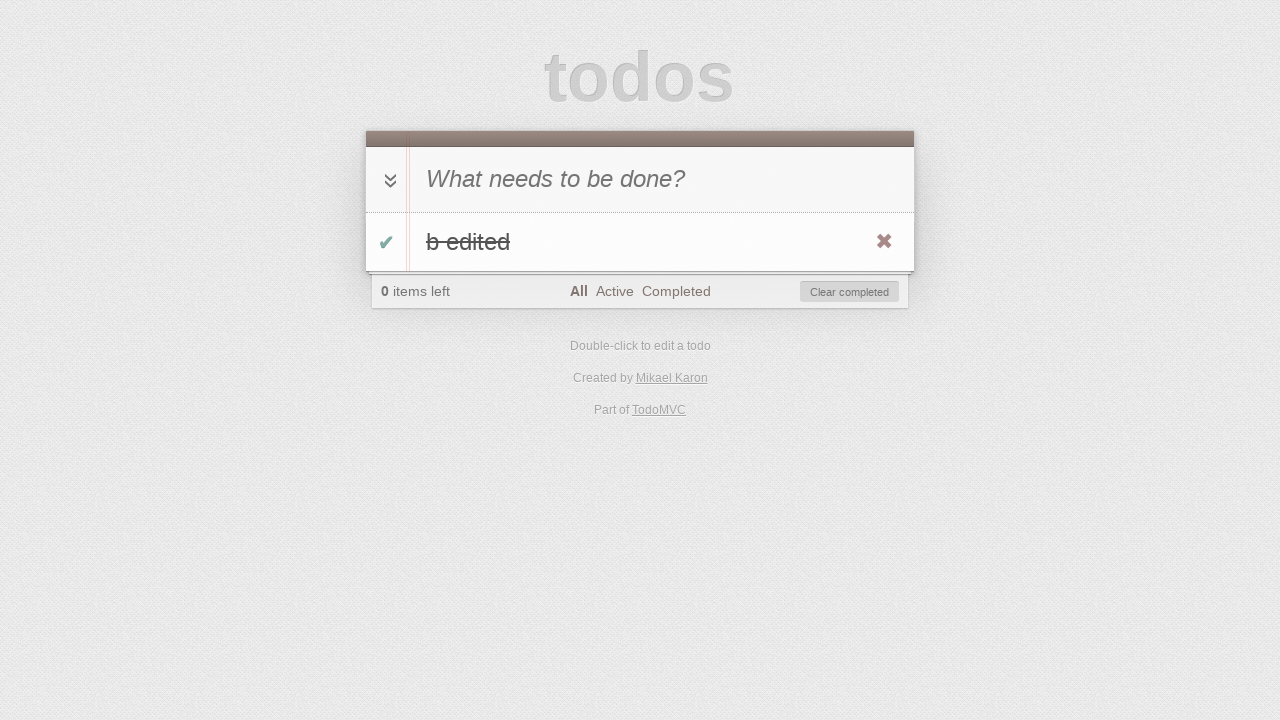

Verified 'b edited' todo is marked as completed
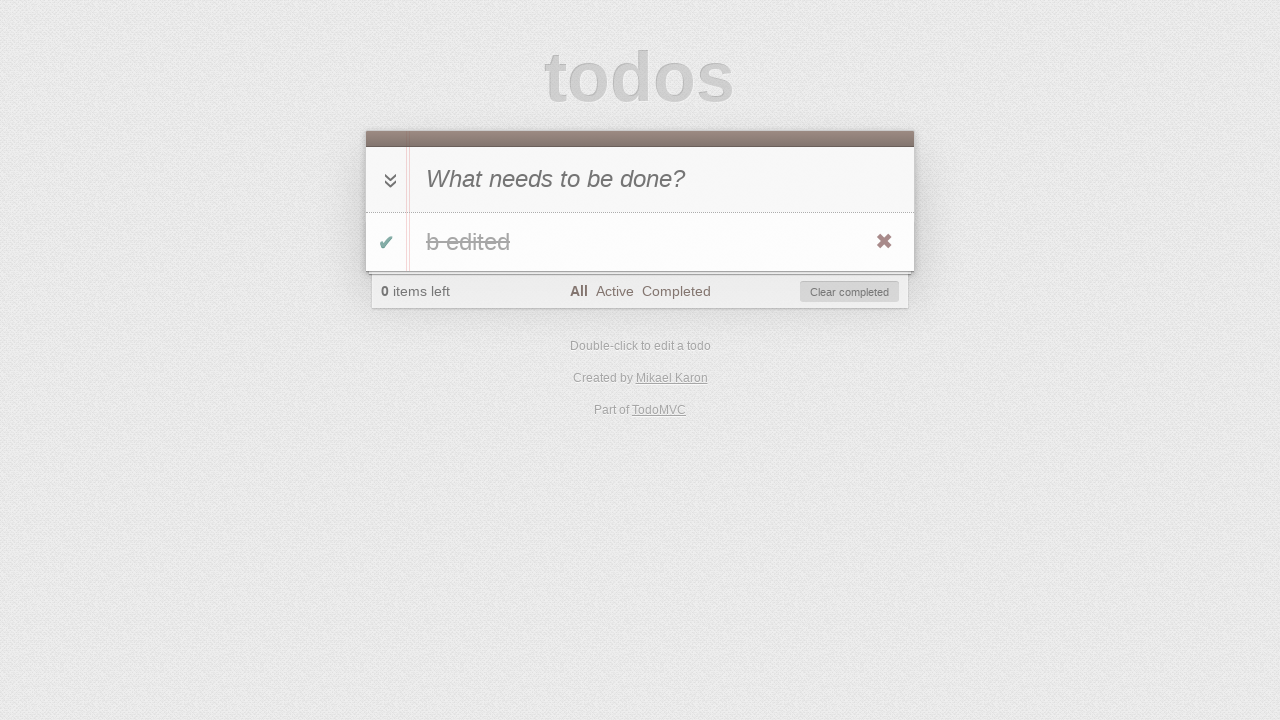

Clicked 'Clear completed' button to remove completed todos at (850, 292) on #clear-completed
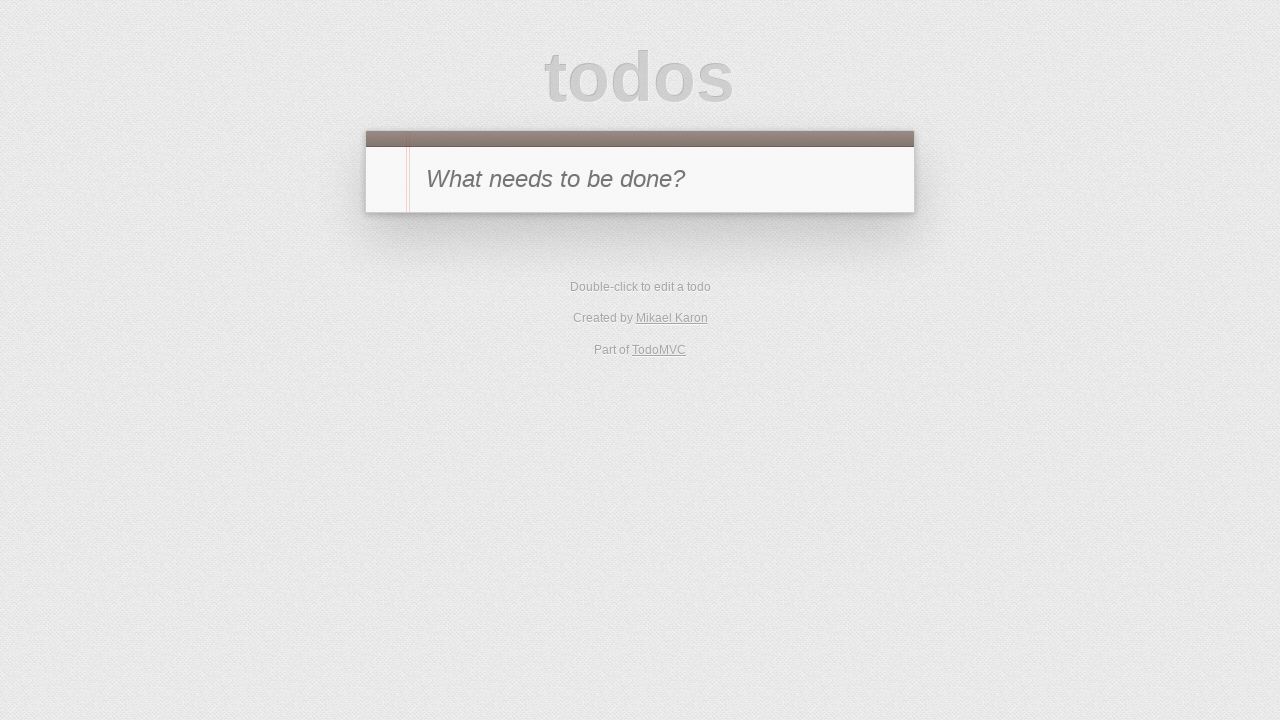

Verified all todos have been cleared from the list
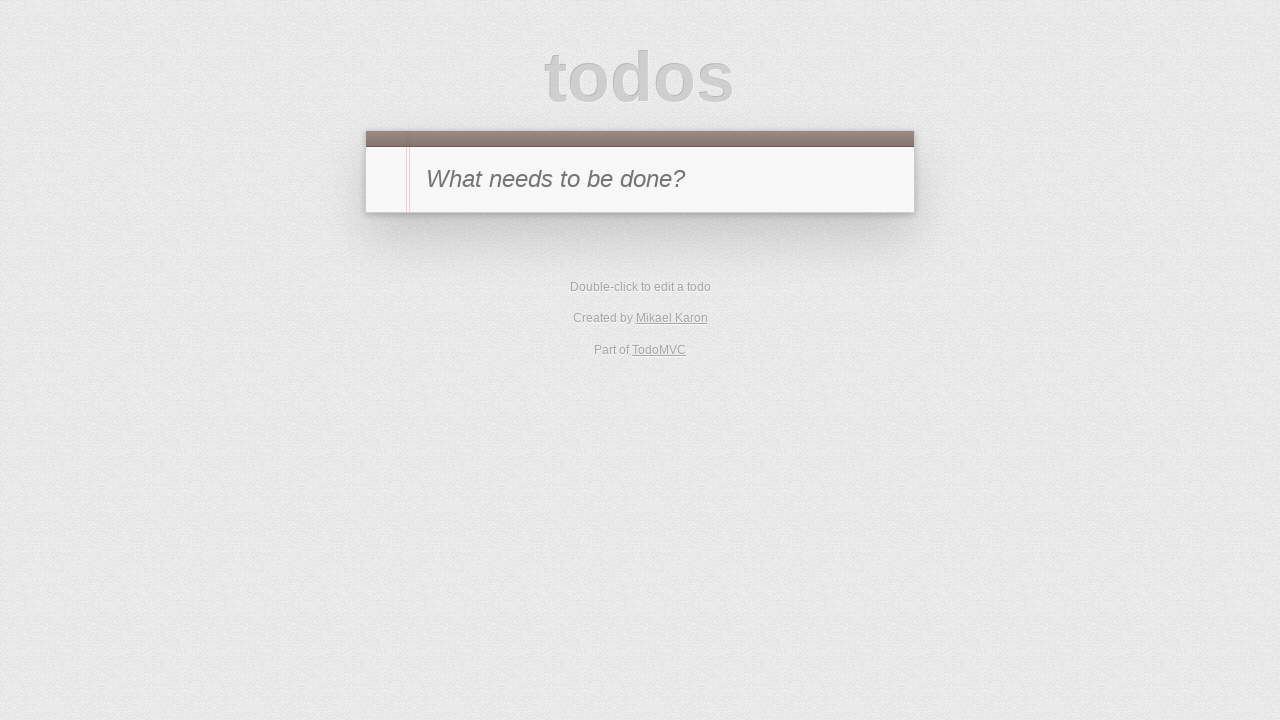

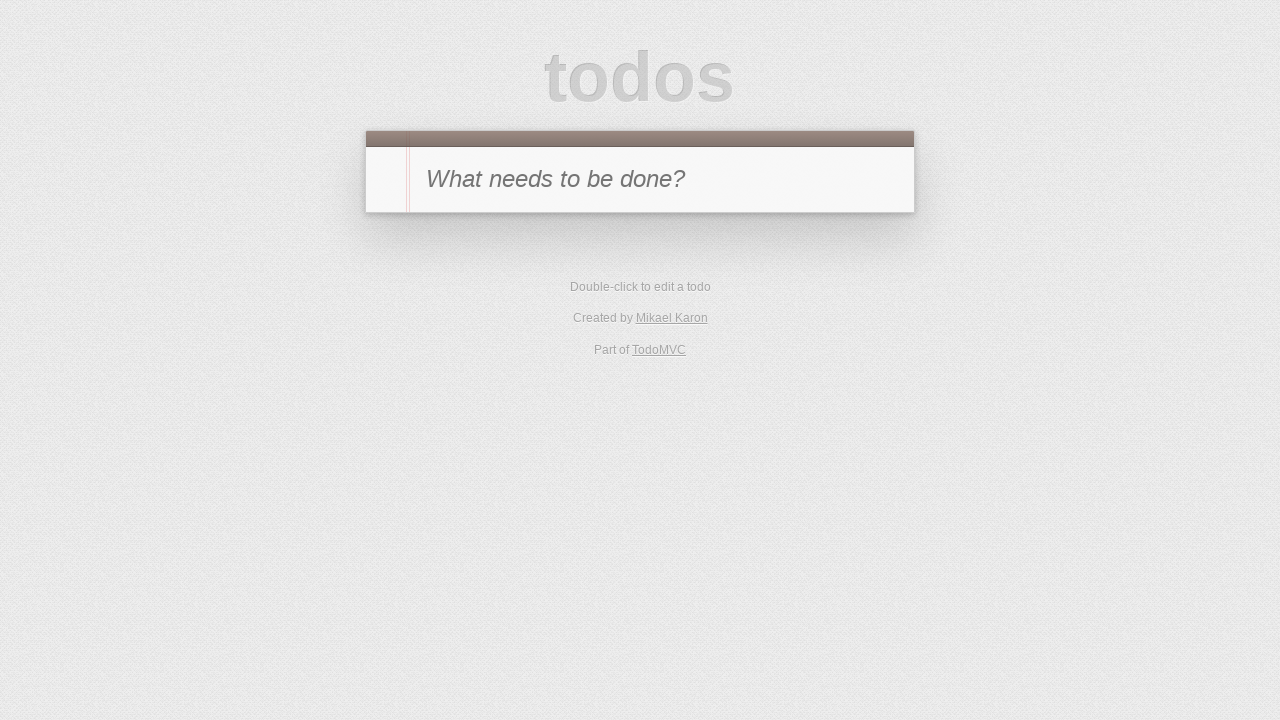